Opens GitHub main page and verifies it loads successfully

Starting URL: https://github.com

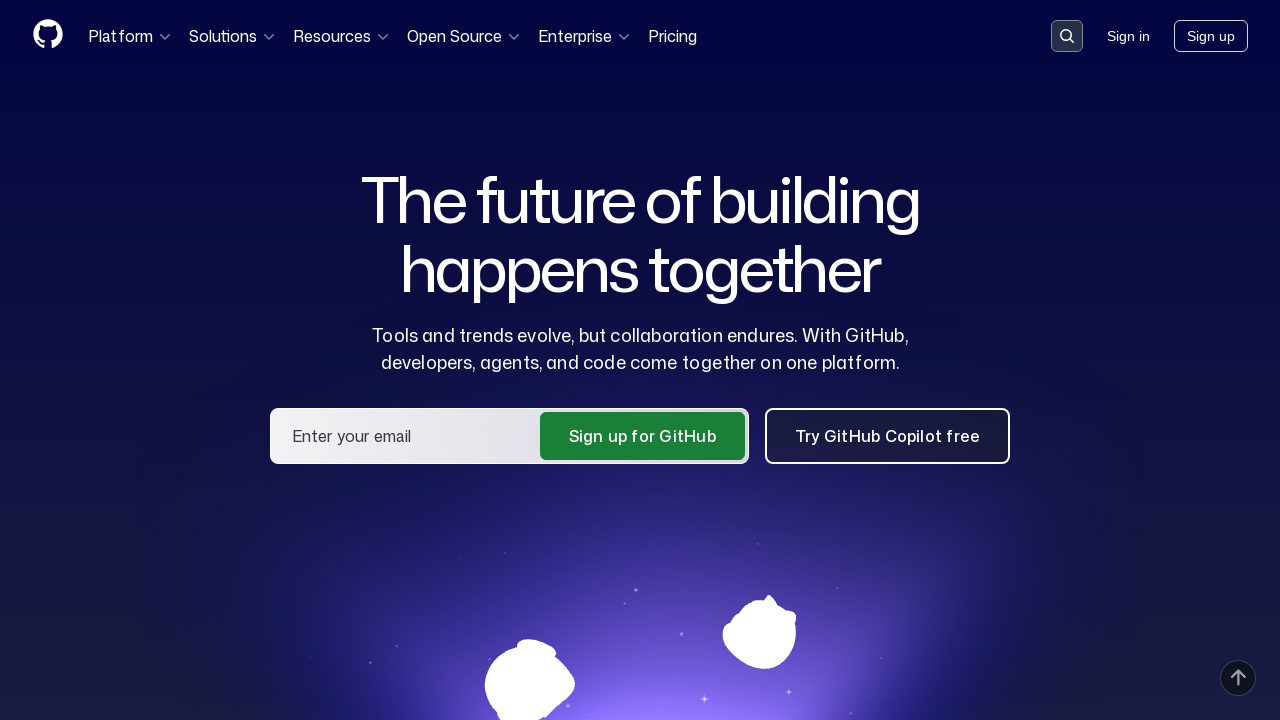

Navigated to GitHub main page
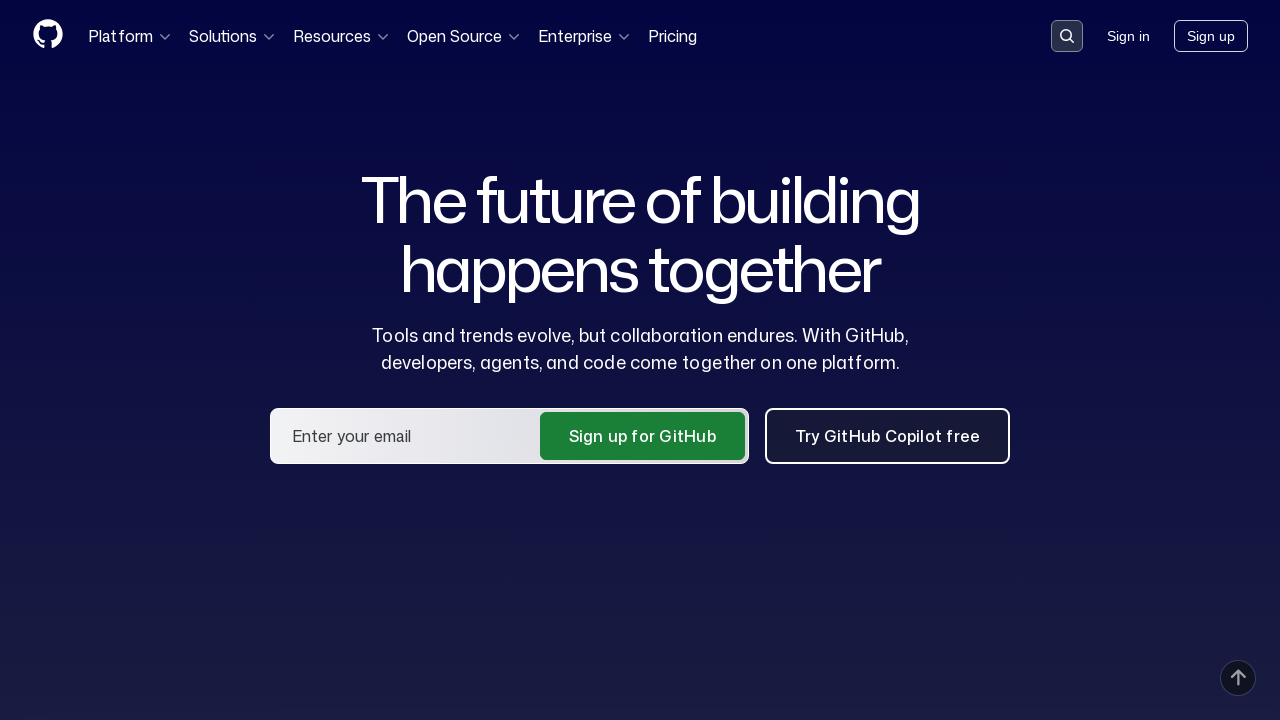

GitHub page body element loaded successfully
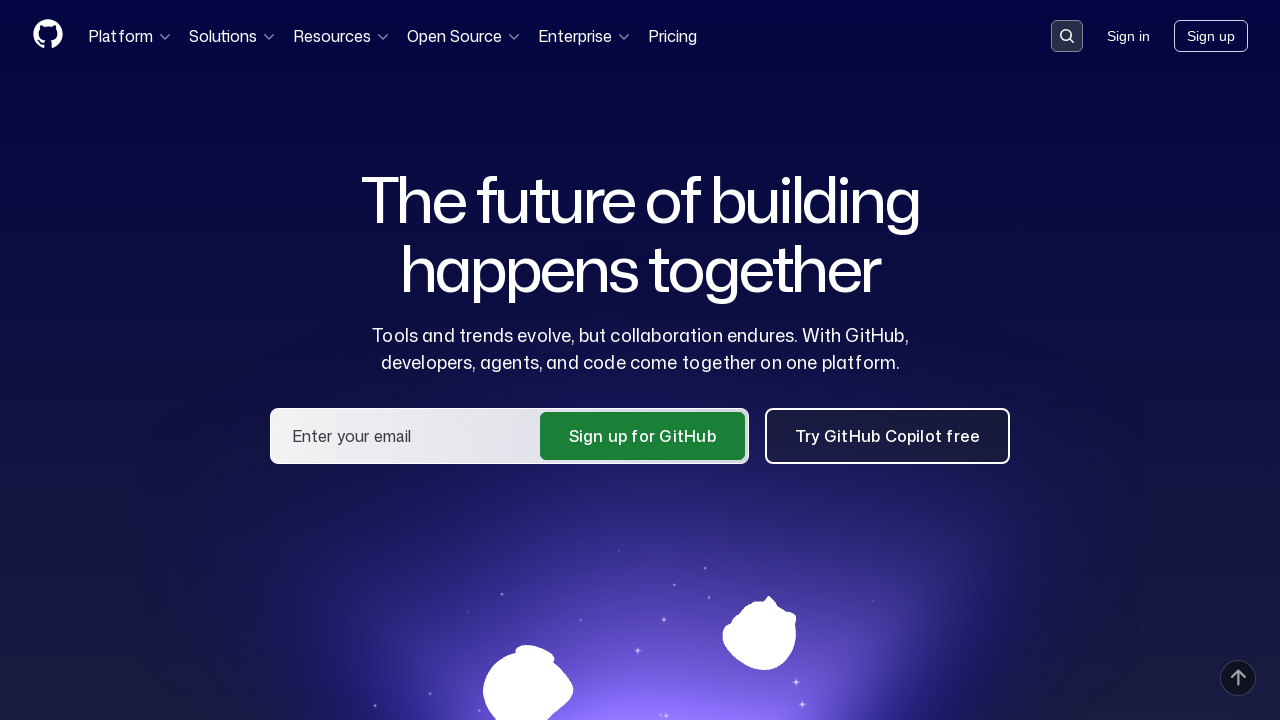

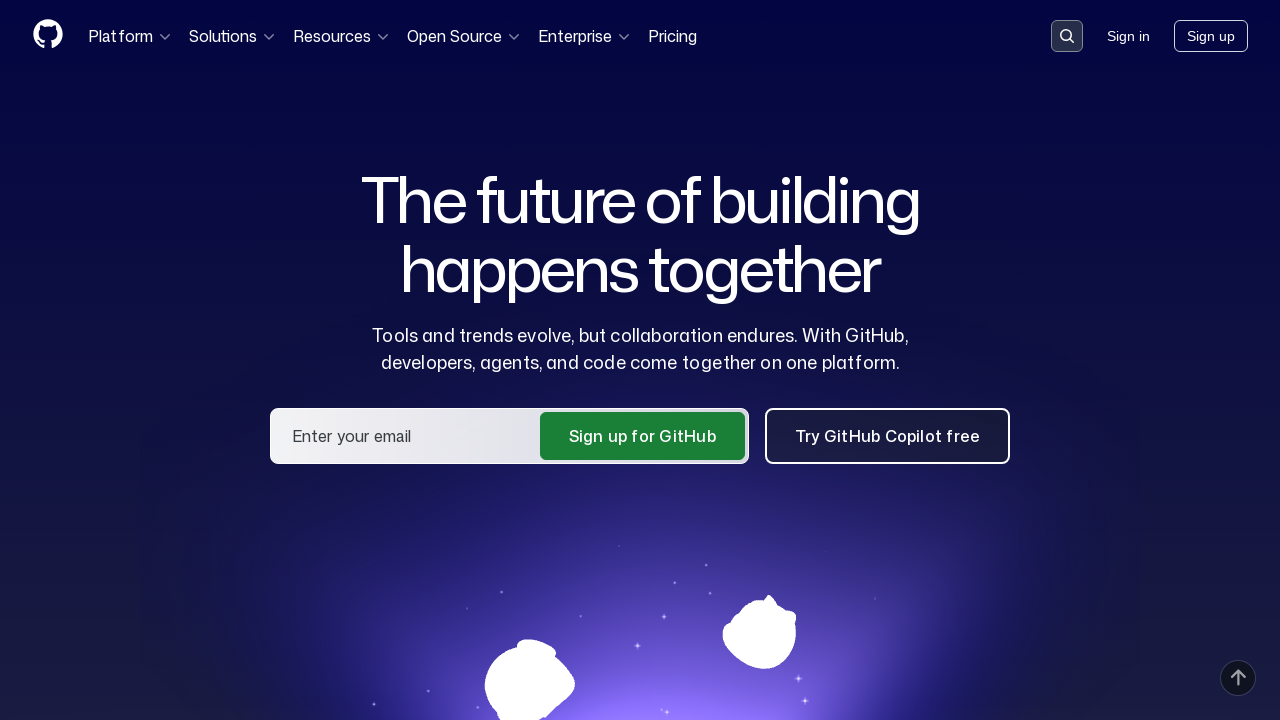